Tests drag and drop by offset action, dragging element to target's coordinates

Starting URL: https://crossbrowsertesting.github.io/drag-and-drop

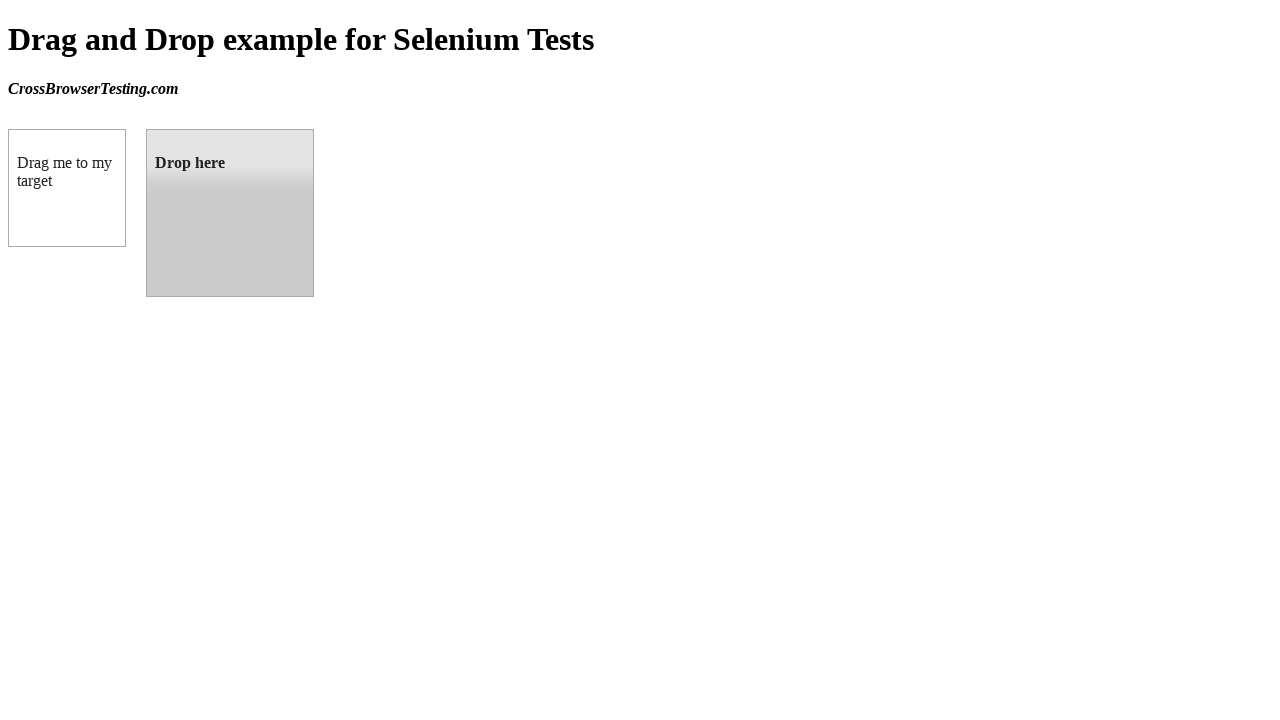

Located draggable element
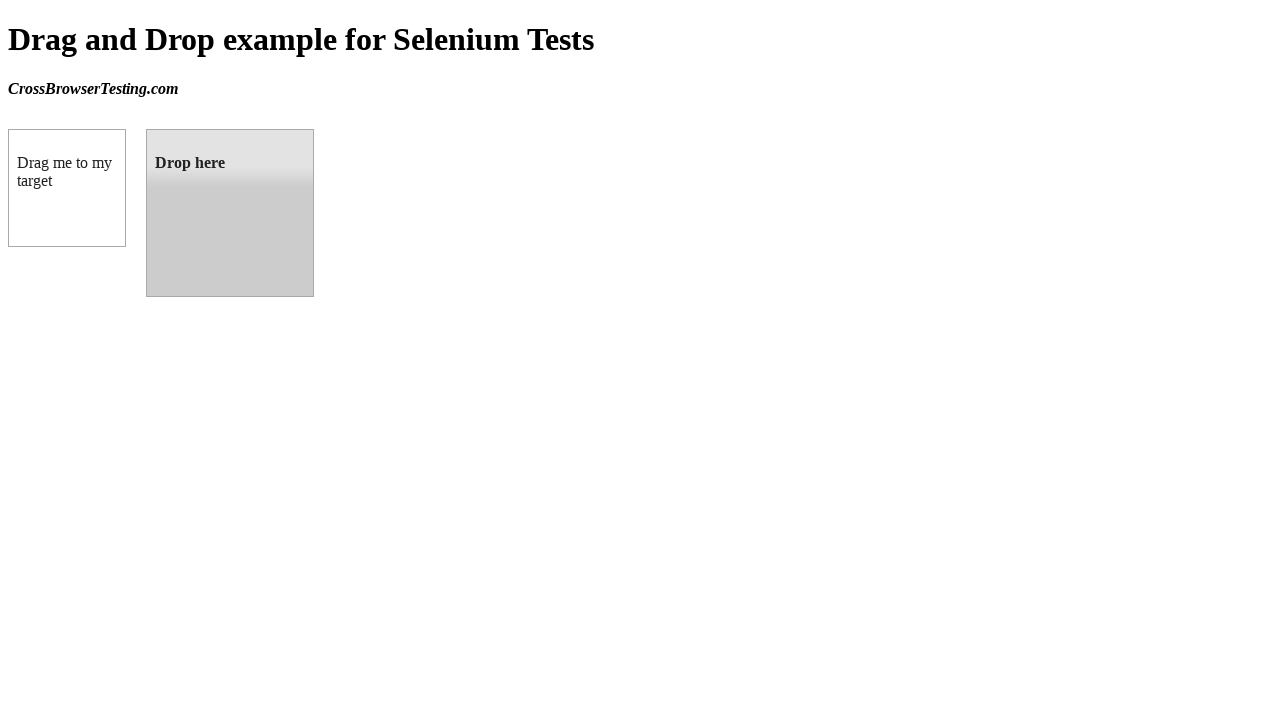

Located droppable target element
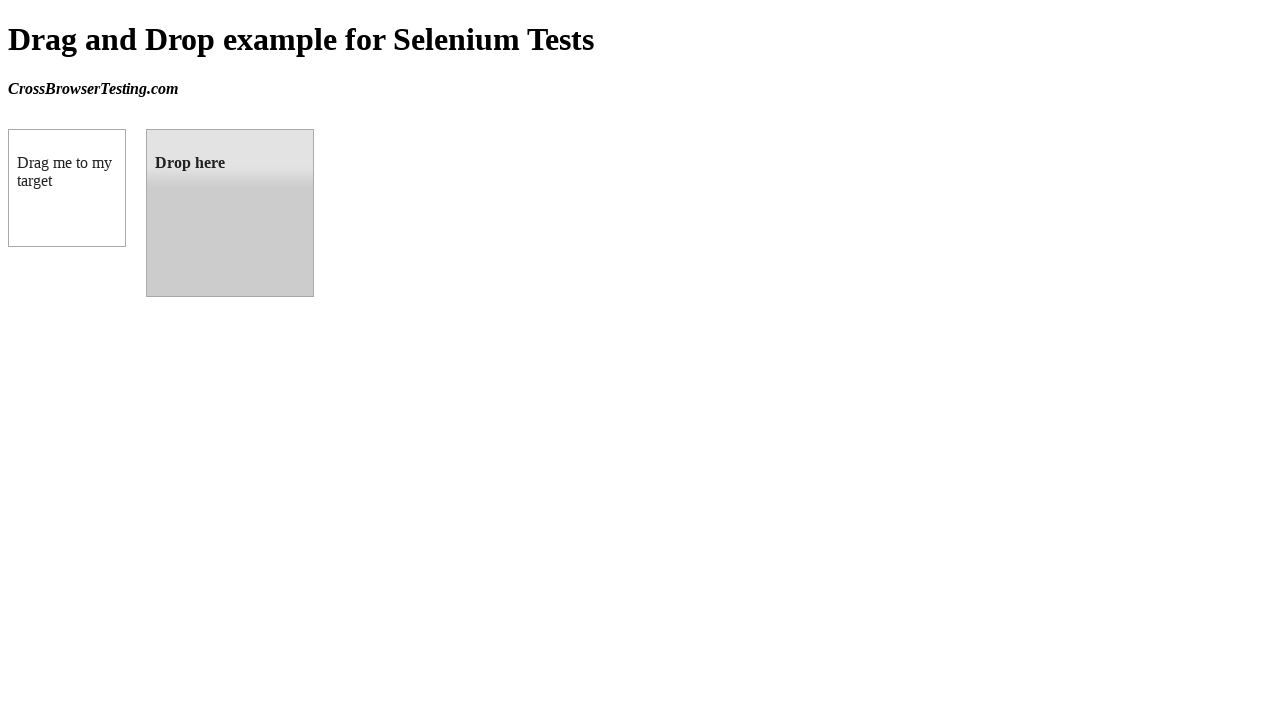

Retrieved target element's bounding box coordinates
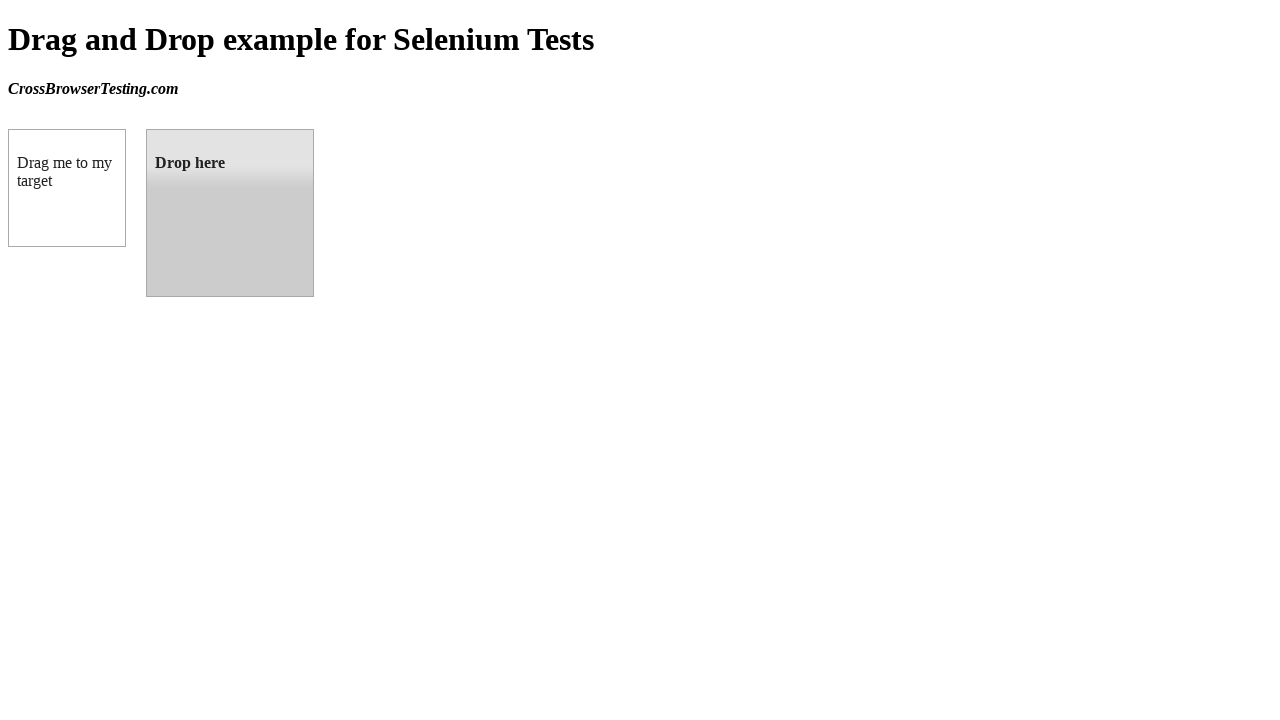

Dragged source element to target element's coordinates at (230, 213)
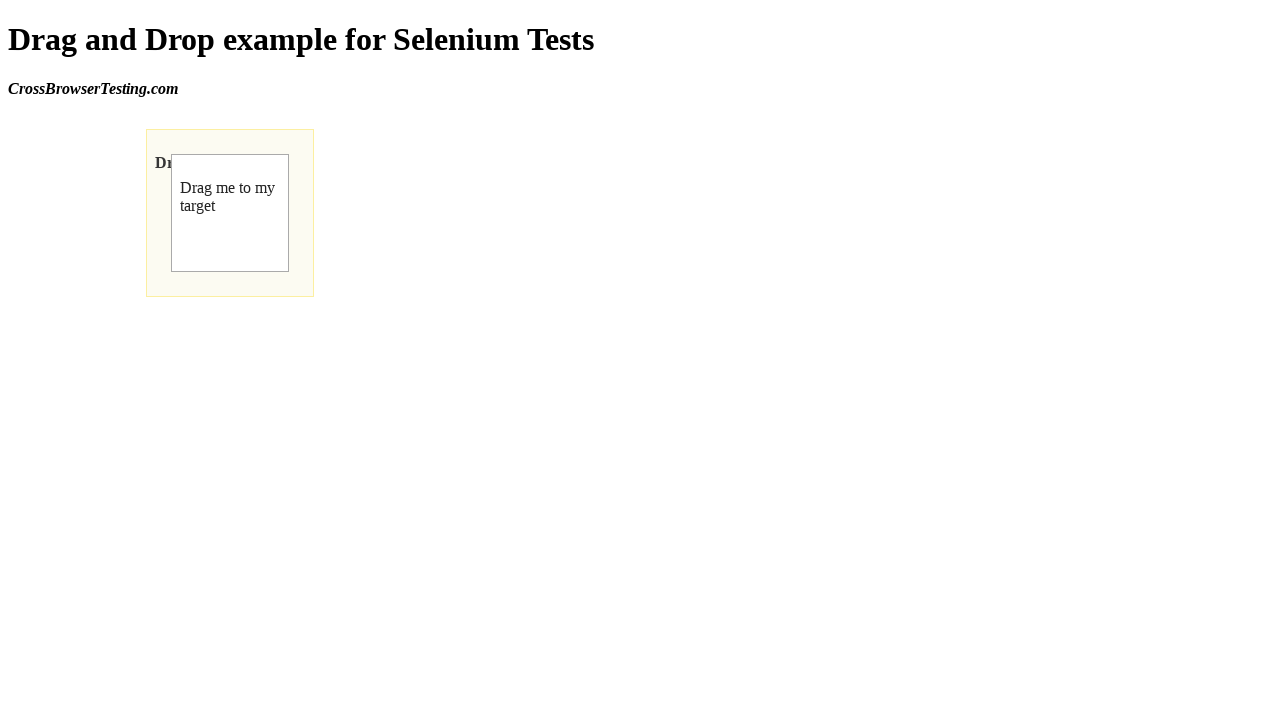

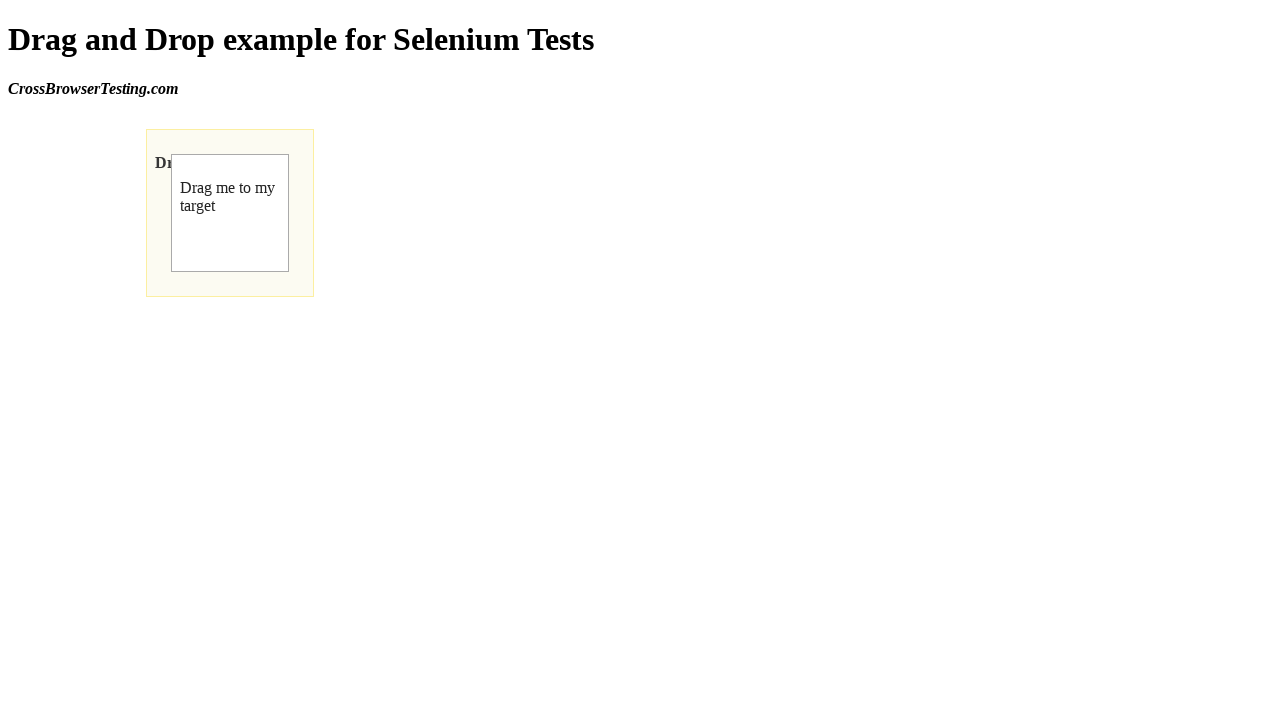